Tests multi-select dropdown functionality by selecting all available options one by one and then deselecting all

Starting URL: https://www.syntaxprojects.com/basic-select-dropdown-demo.php

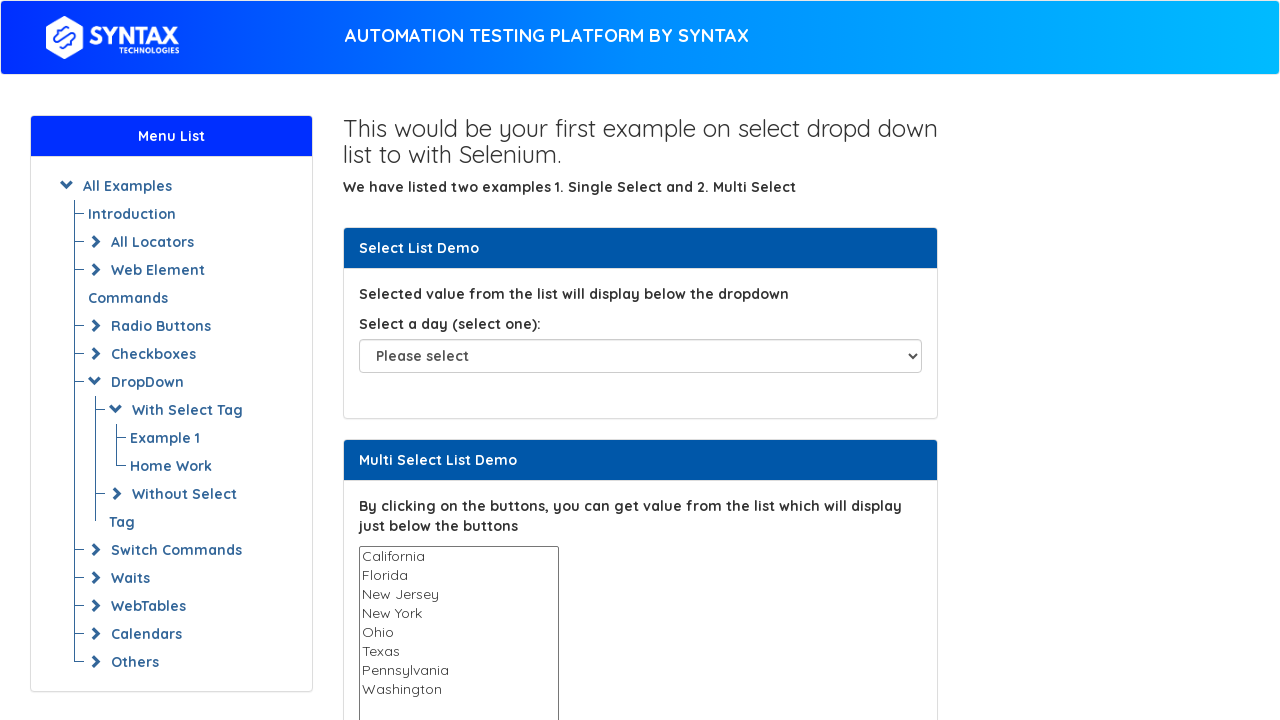

Located multi-select dropdown element for States
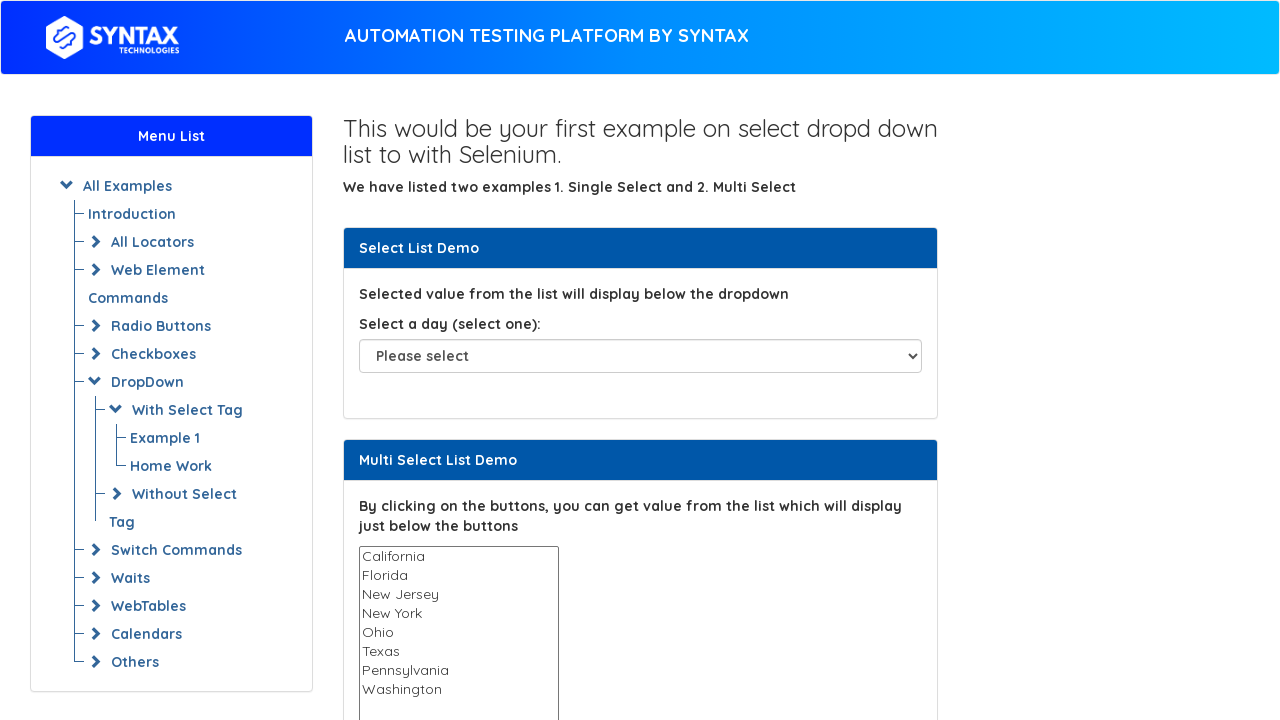

Retrieved all available options from the dropdown
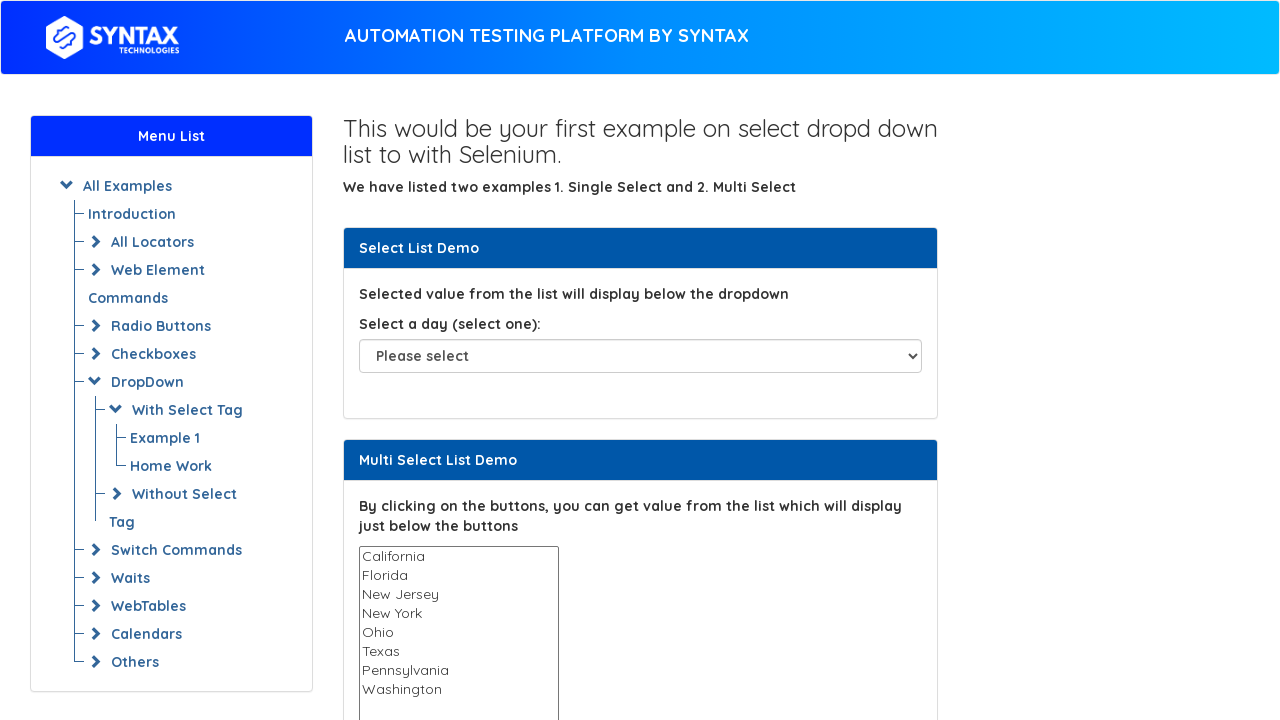

Selected option: California on select[name='States']
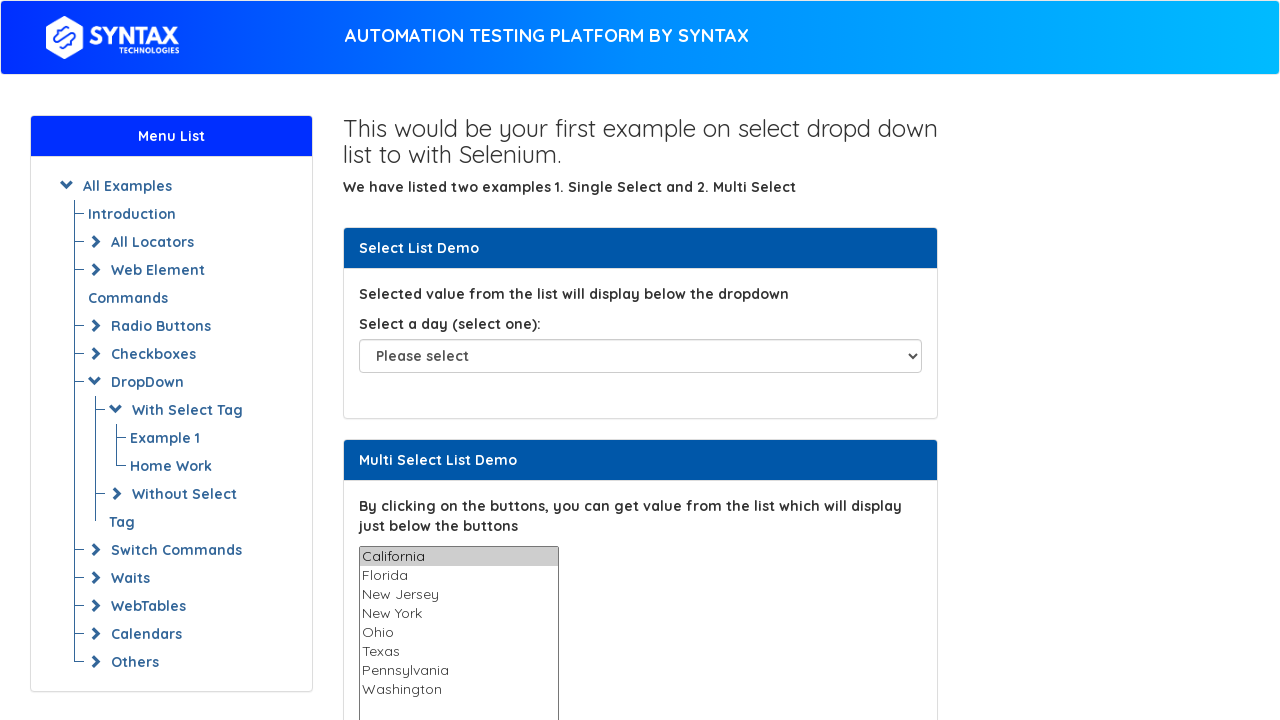

Waited 500ms after selecting California
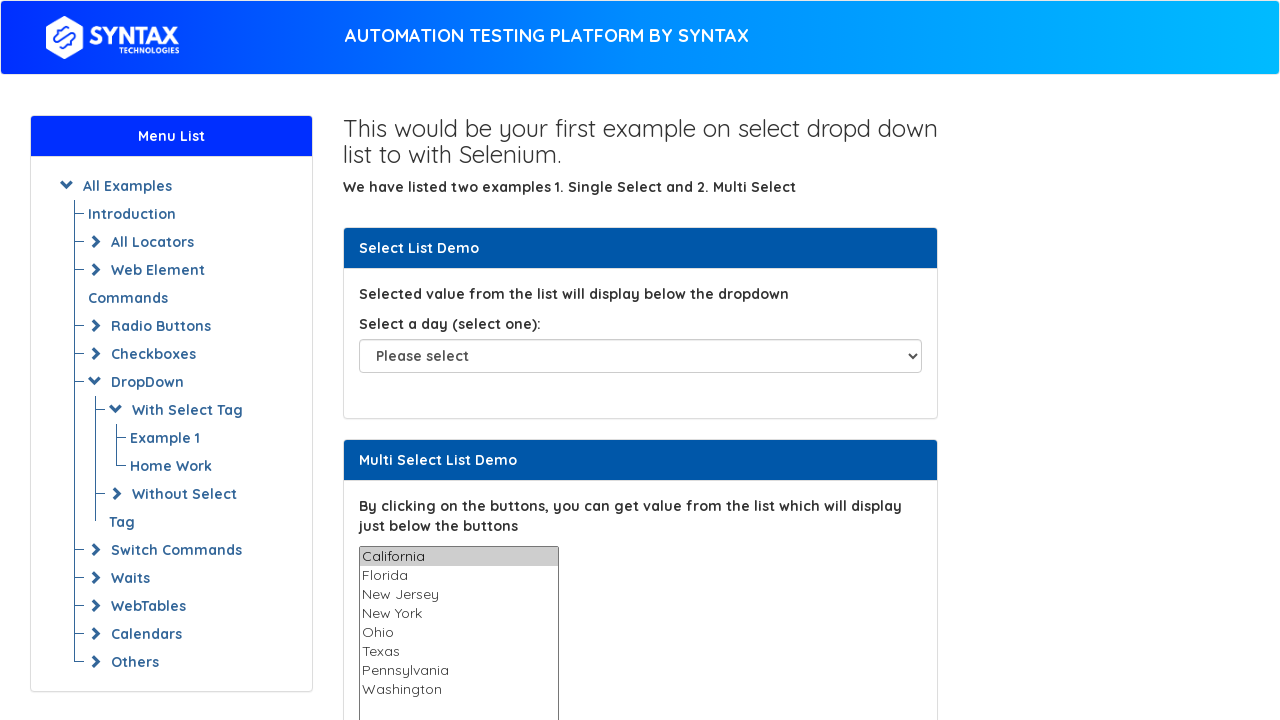

Selected option: Florida on select[name='States']
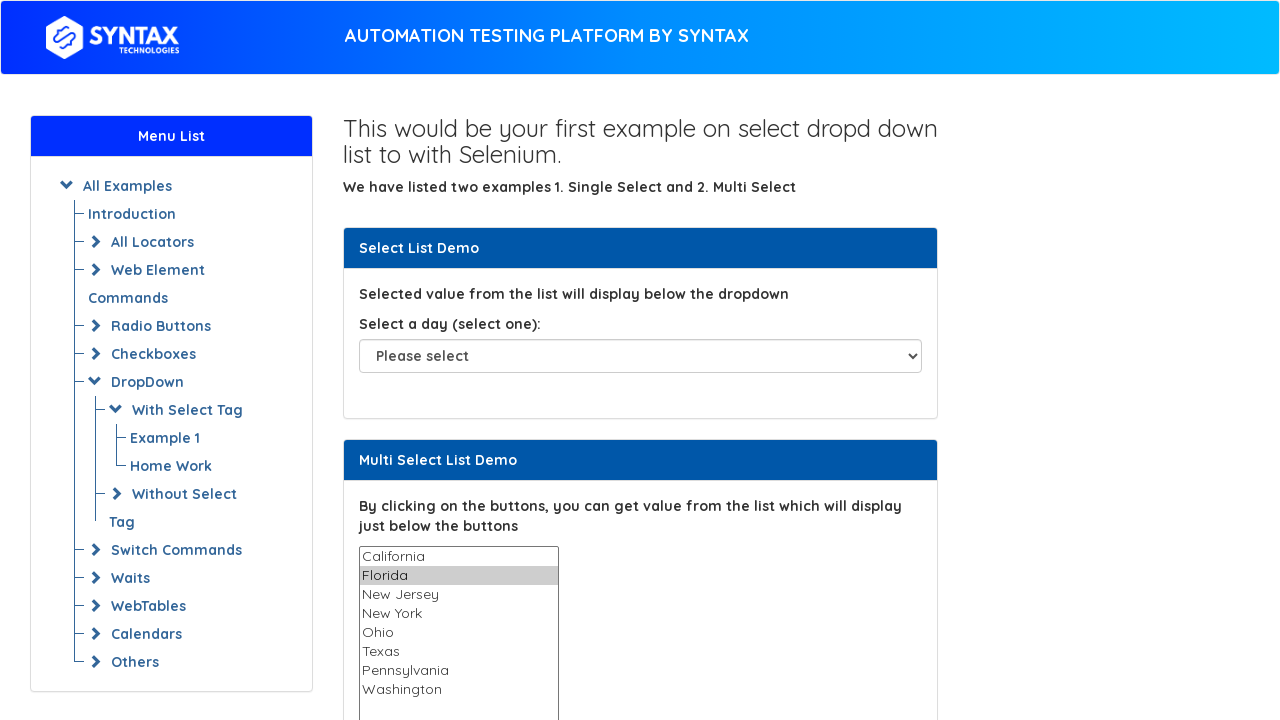

Waited 500ms after selecting Florida
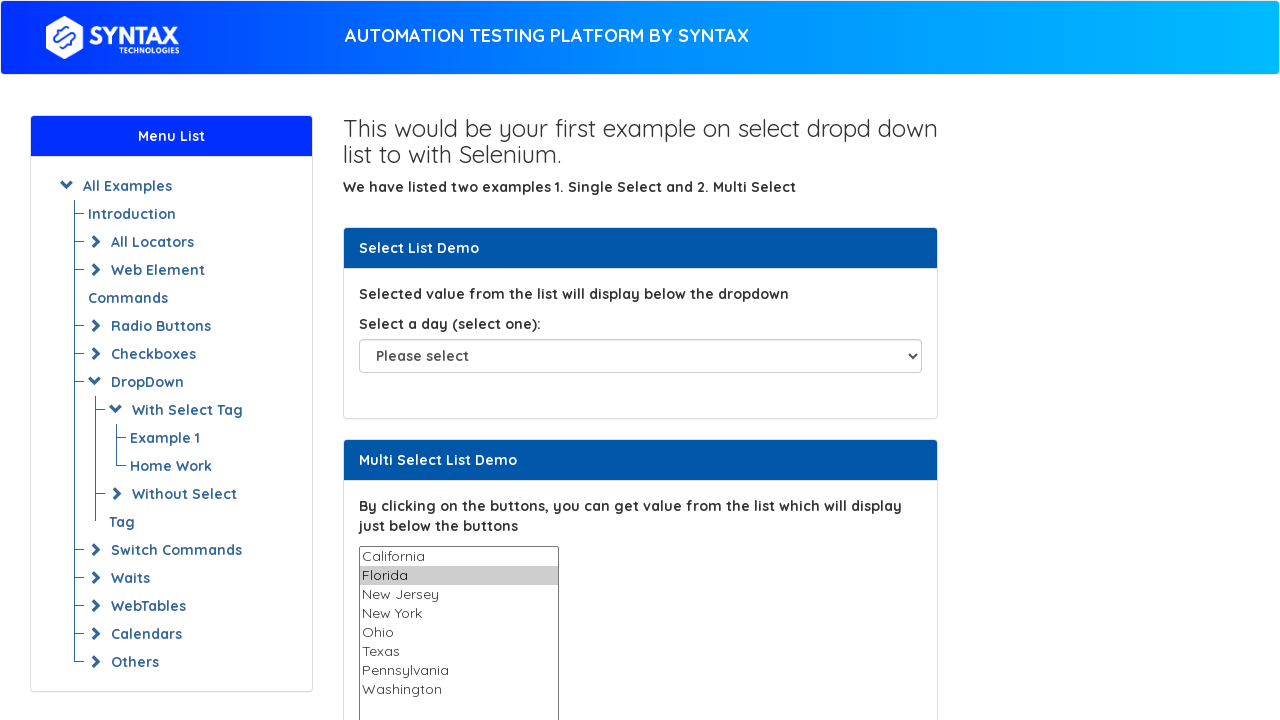

Selected option: New Jersey on select[name='States']
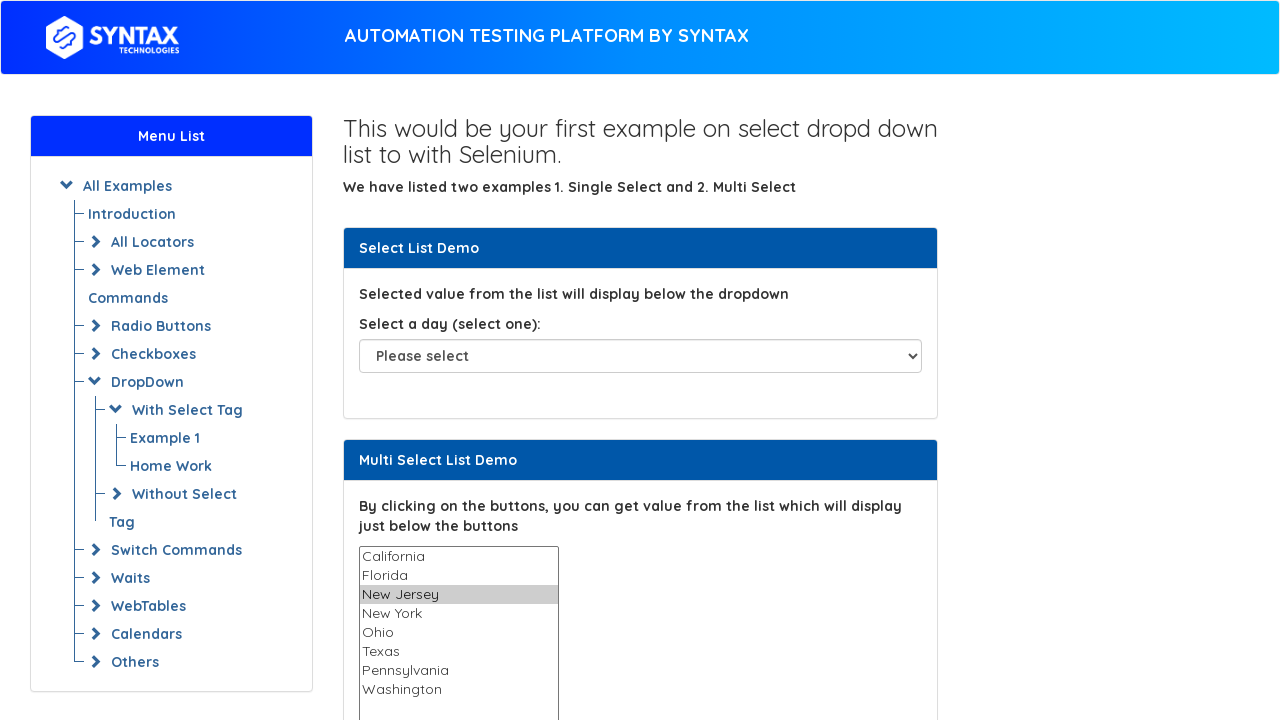

Waited 500ms after selecting New Jersey
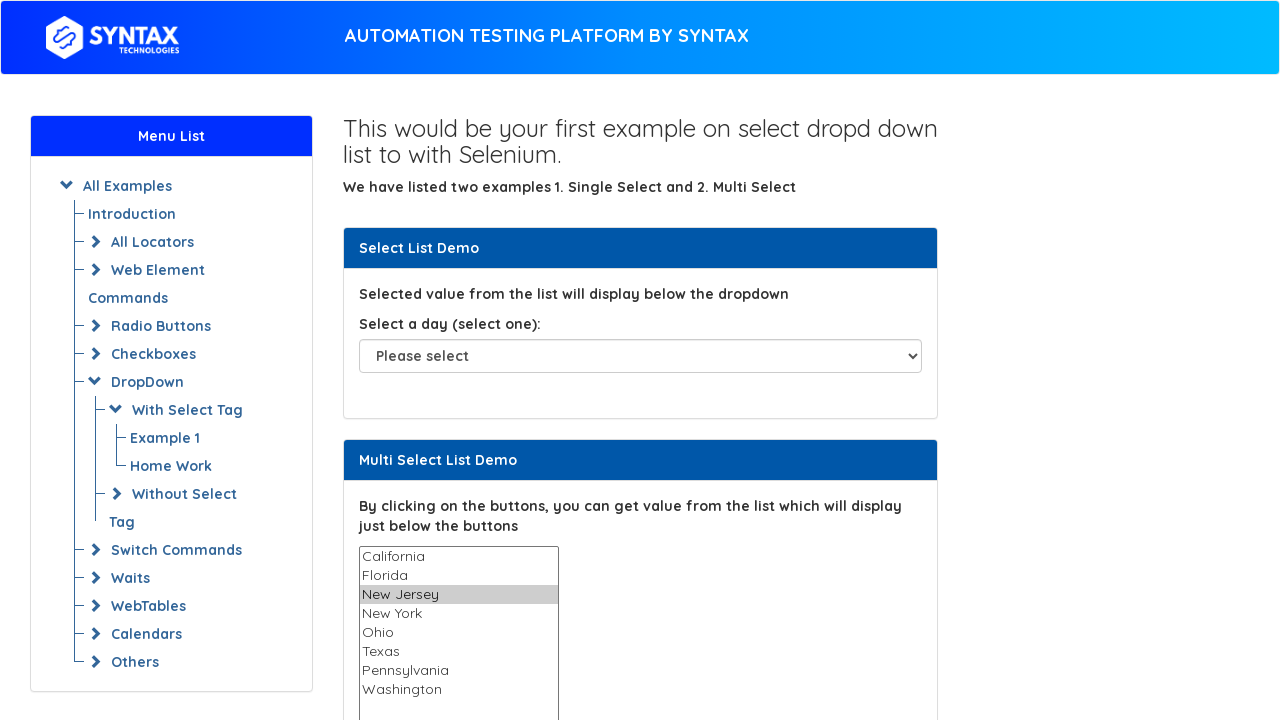

Selected option: New York on select[name='States']
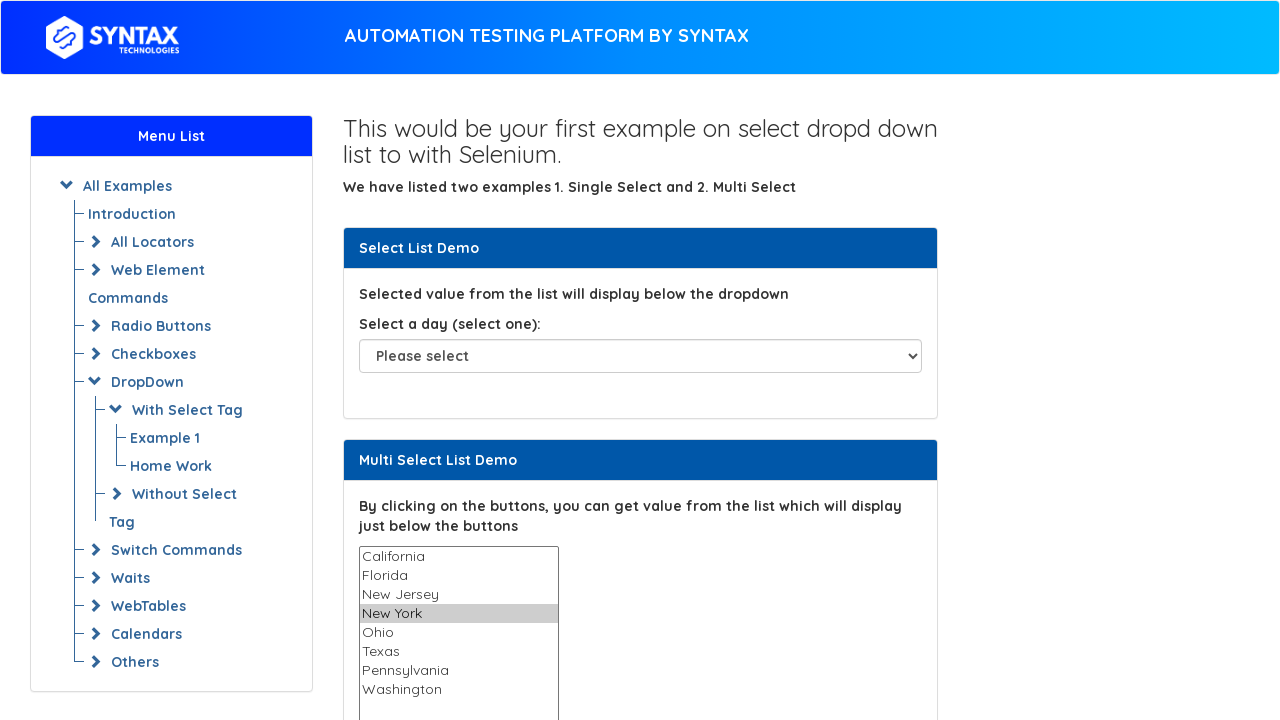

Waited 500ms after selecting New York
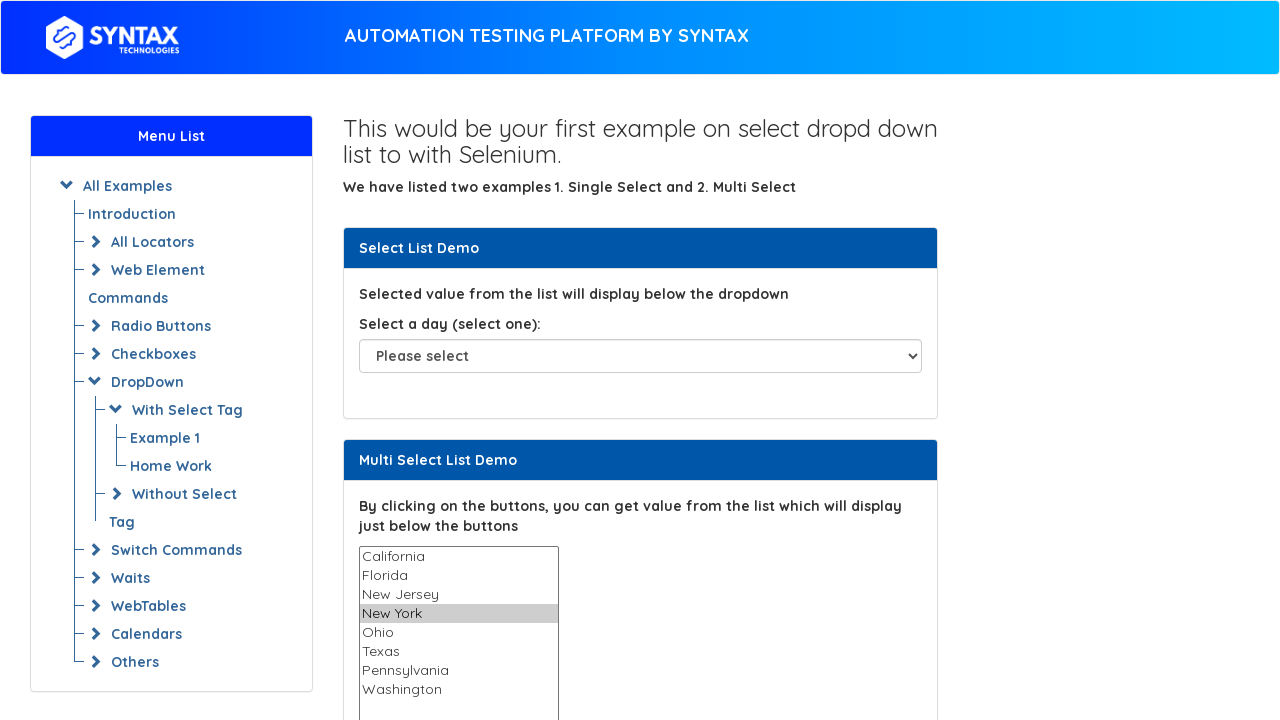

Selected option: Ohio on select[name='States']
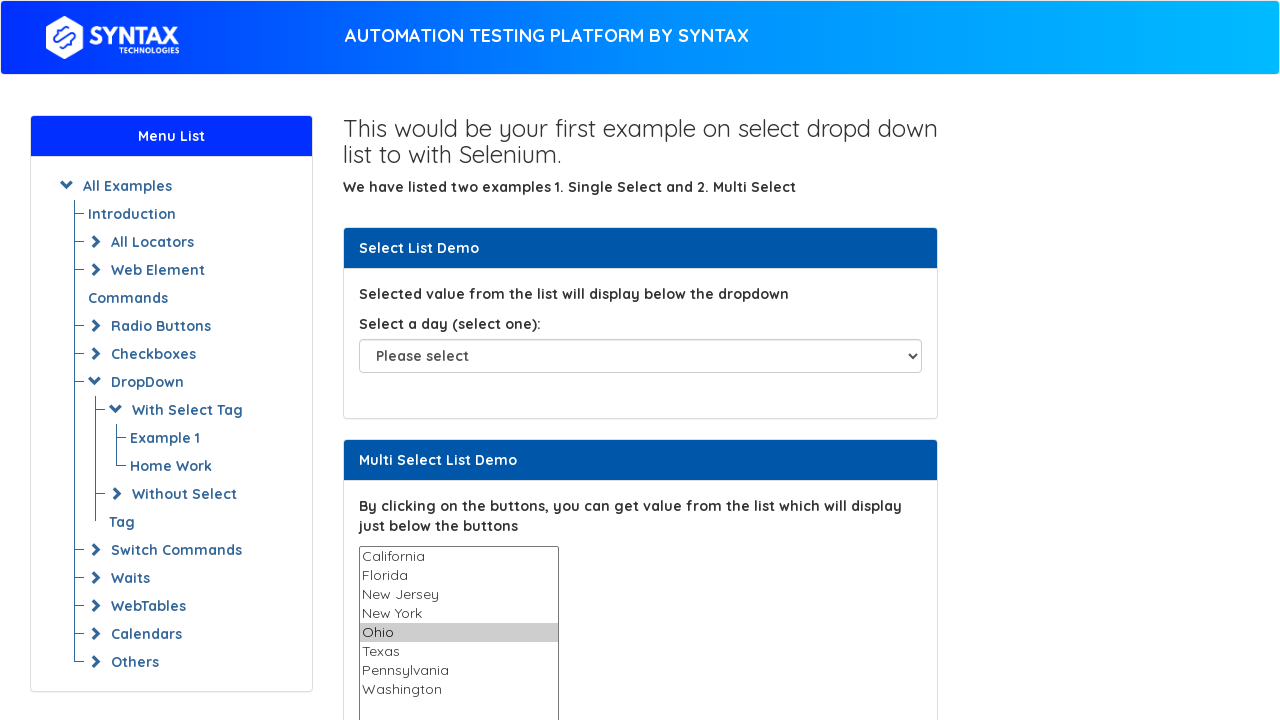

Waited 500ms after selecting Ohio
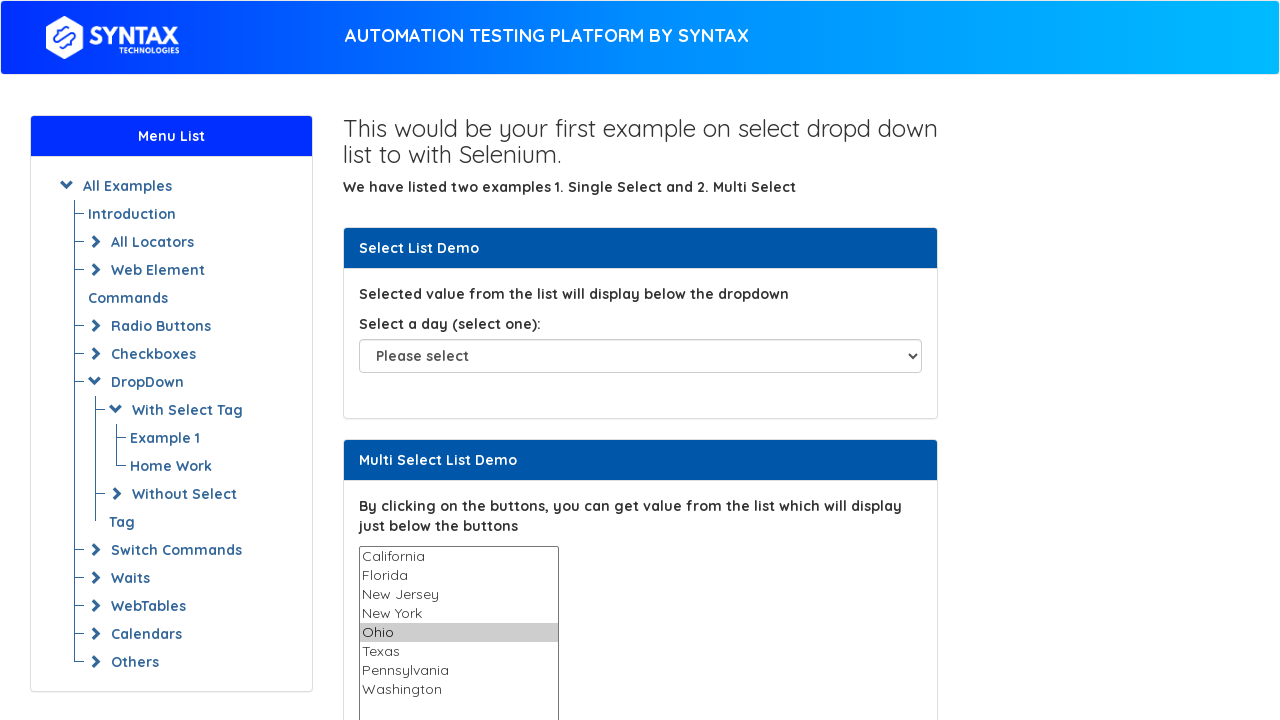

Selected option: Texas on select[name='States']
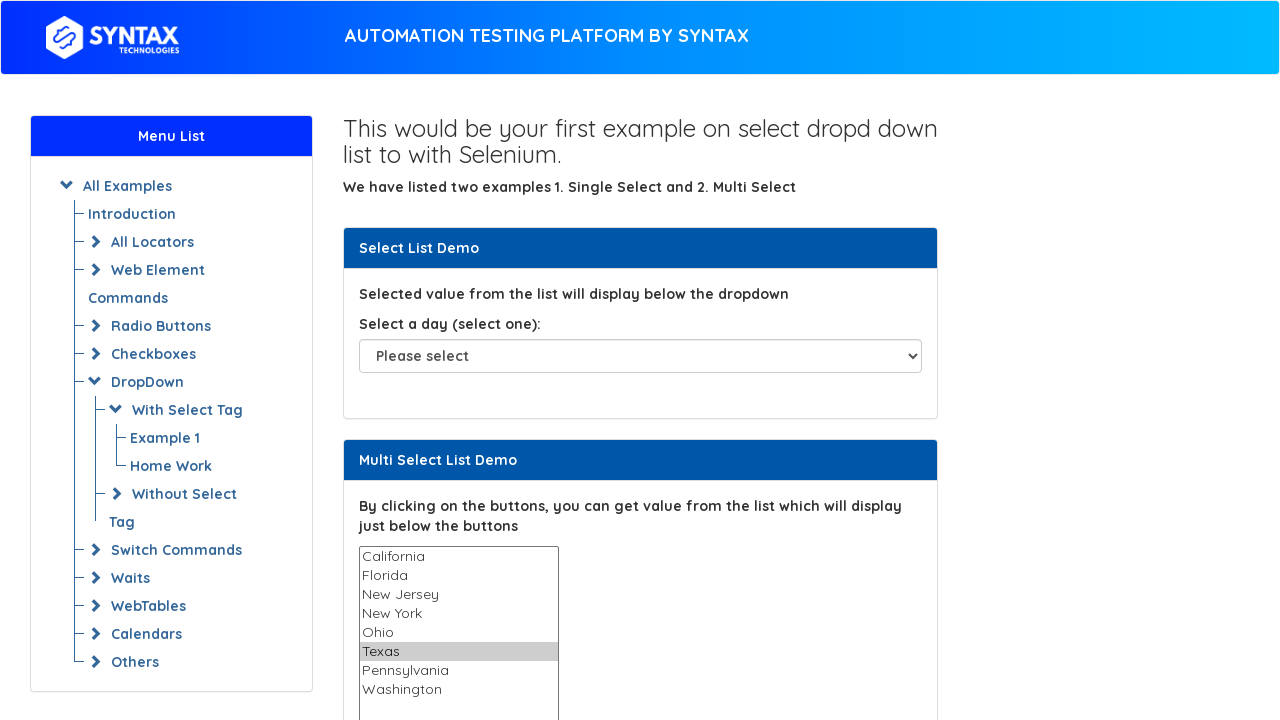

Waited 500ms after selecting Texas
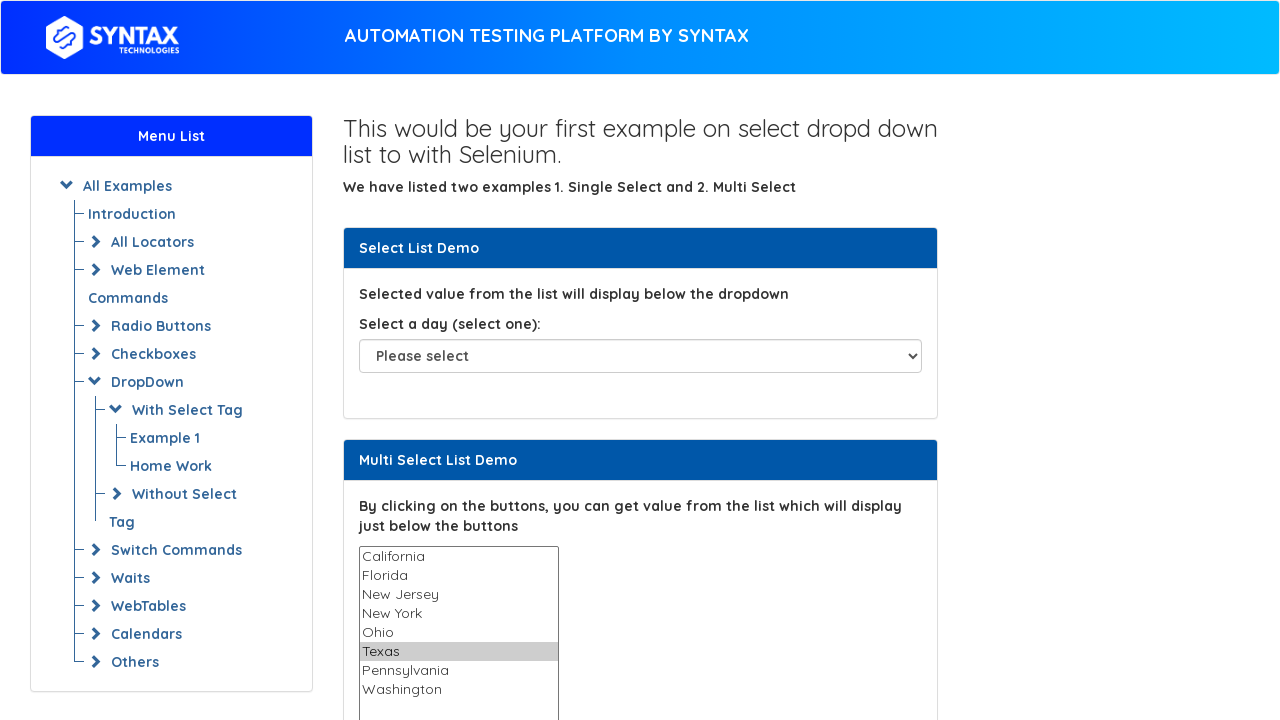

Selected option: Pennsylvania on select[name='States']
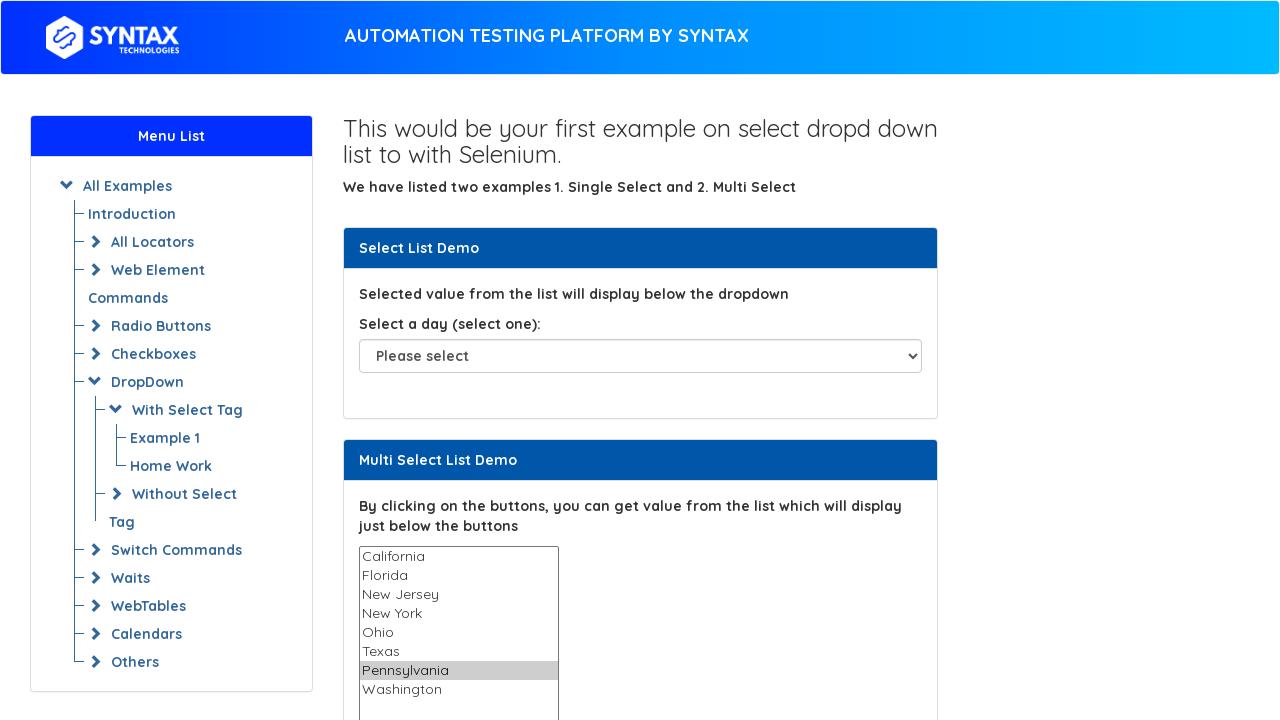

Waited 500ms after selecting Pennsylvania
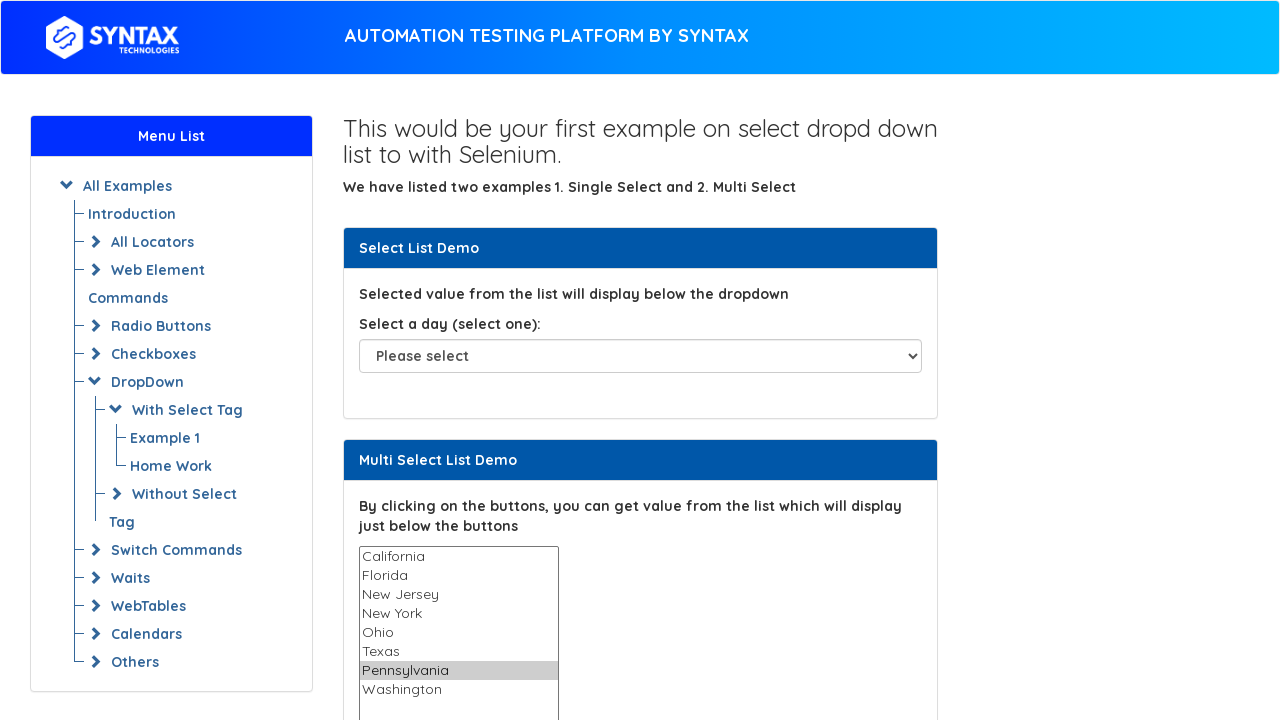

Selected option: Washington on select[name='States']
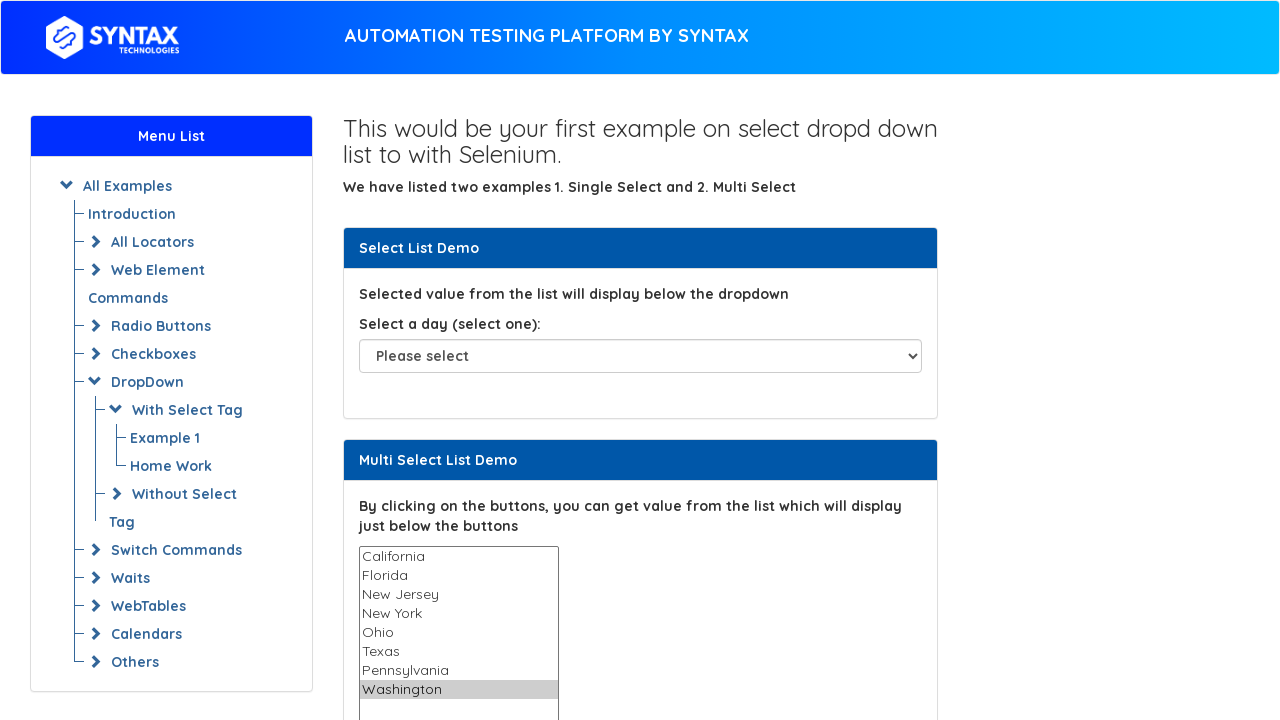

Waited 500ms after selecting Washington
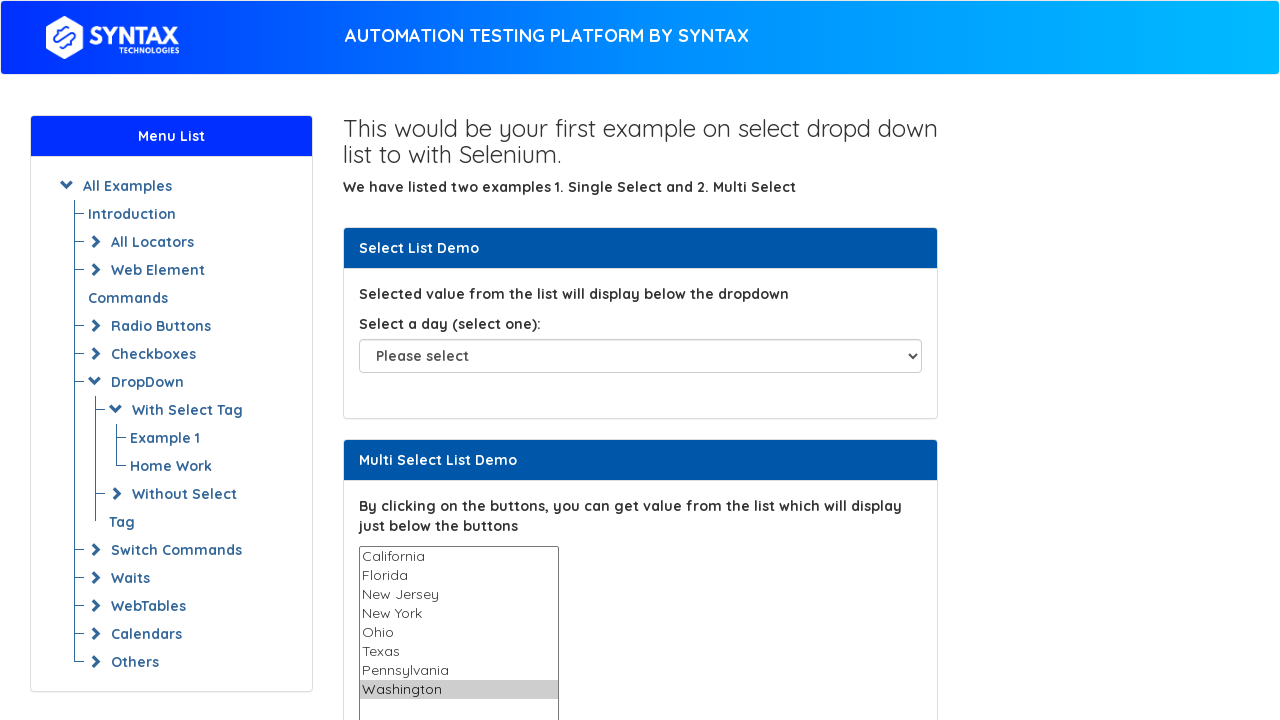

Reset dropdown selection index to -1 to deselect all options
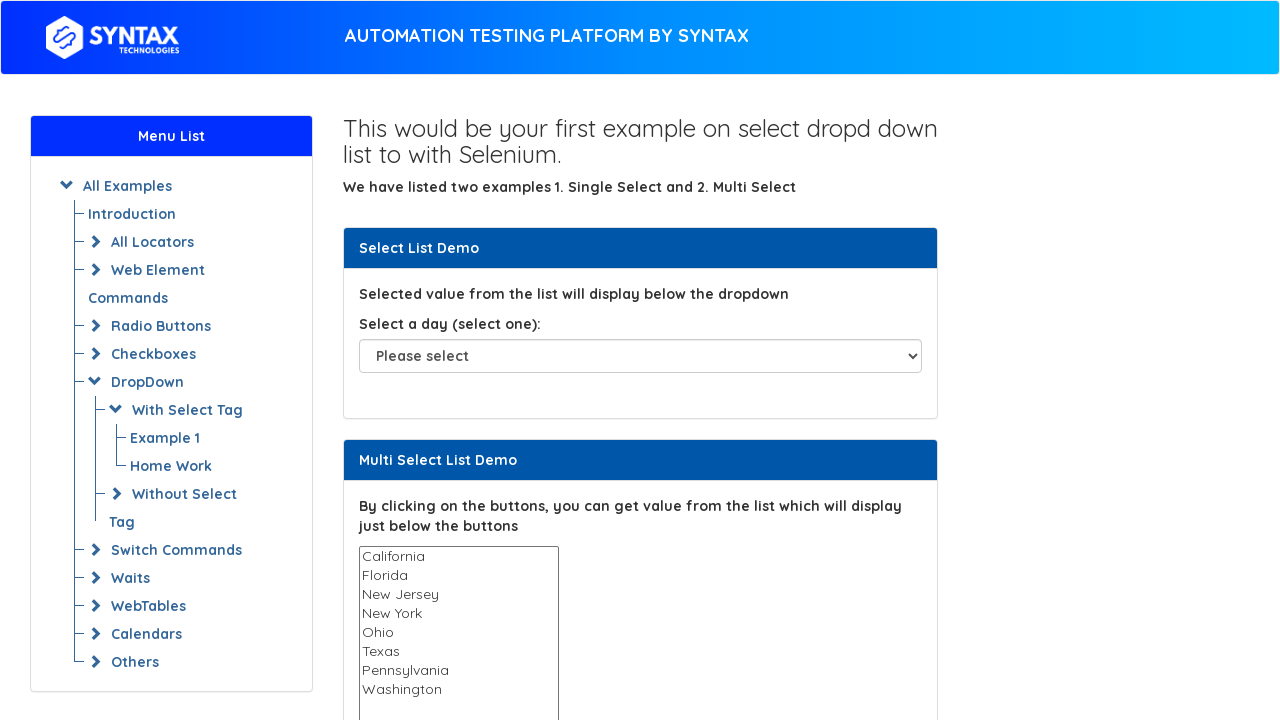

Deselected option: California
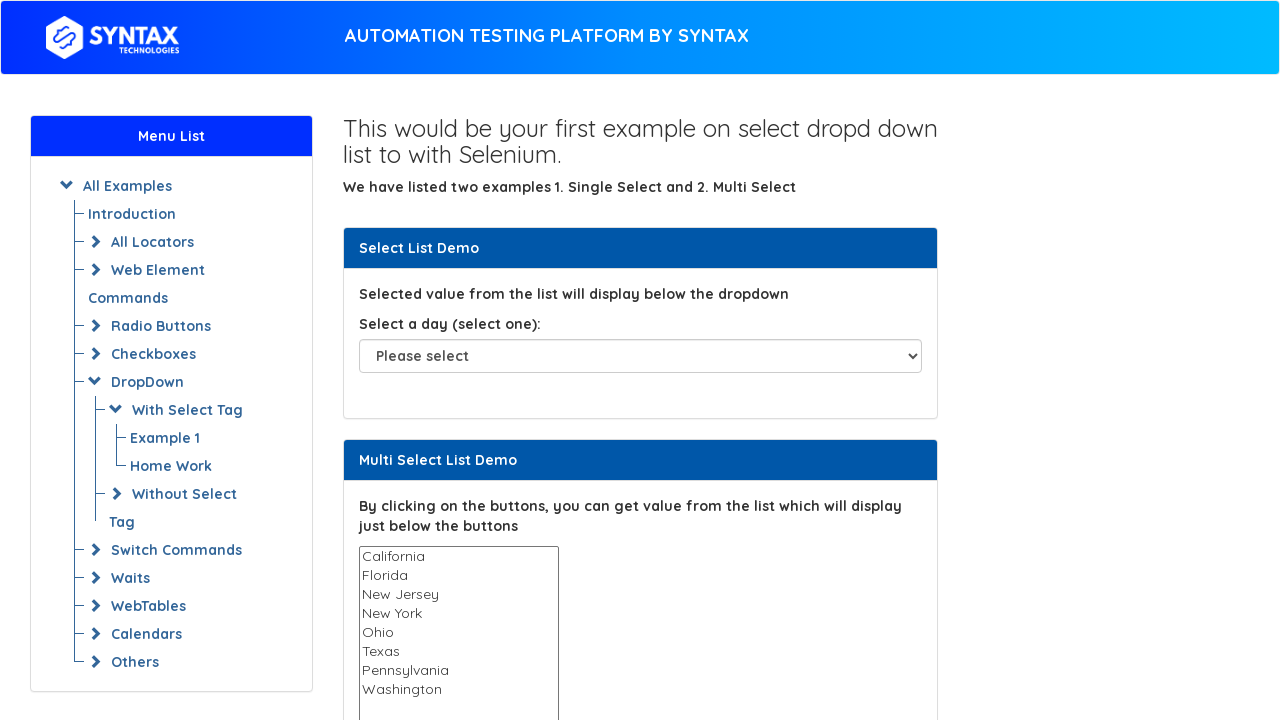

Deselected option: Florida
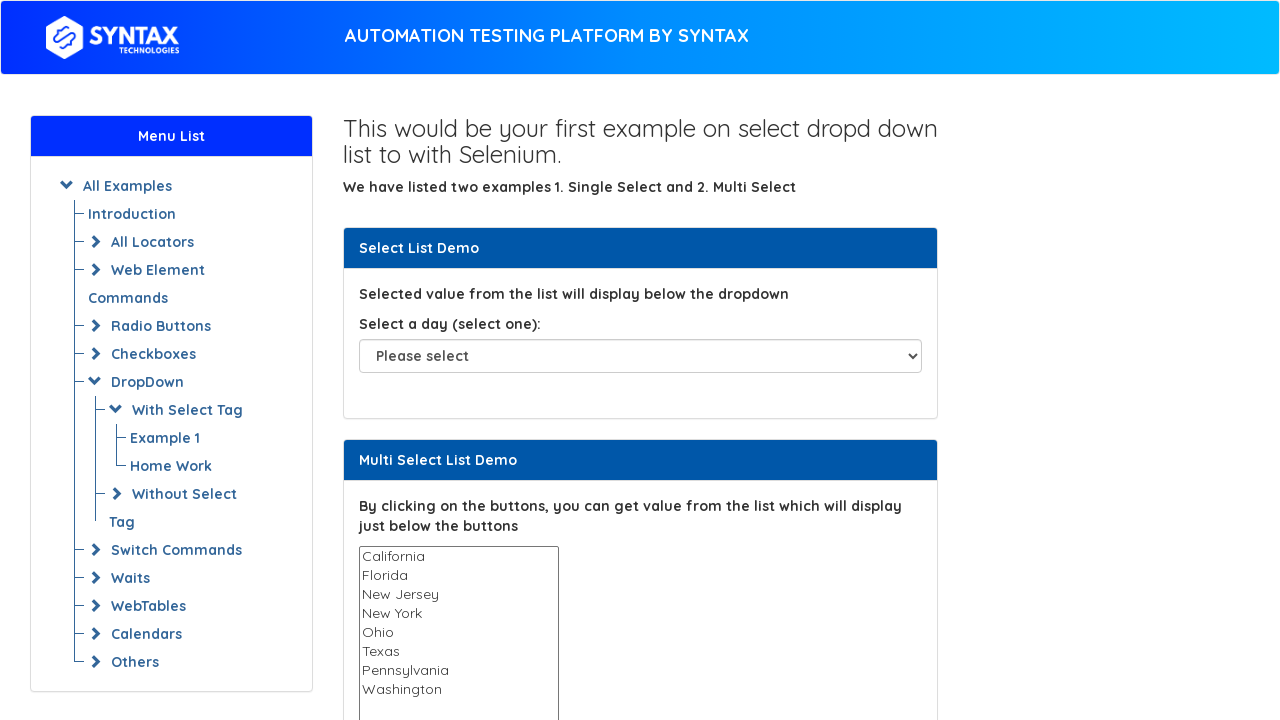

Deselected option: New Jersey
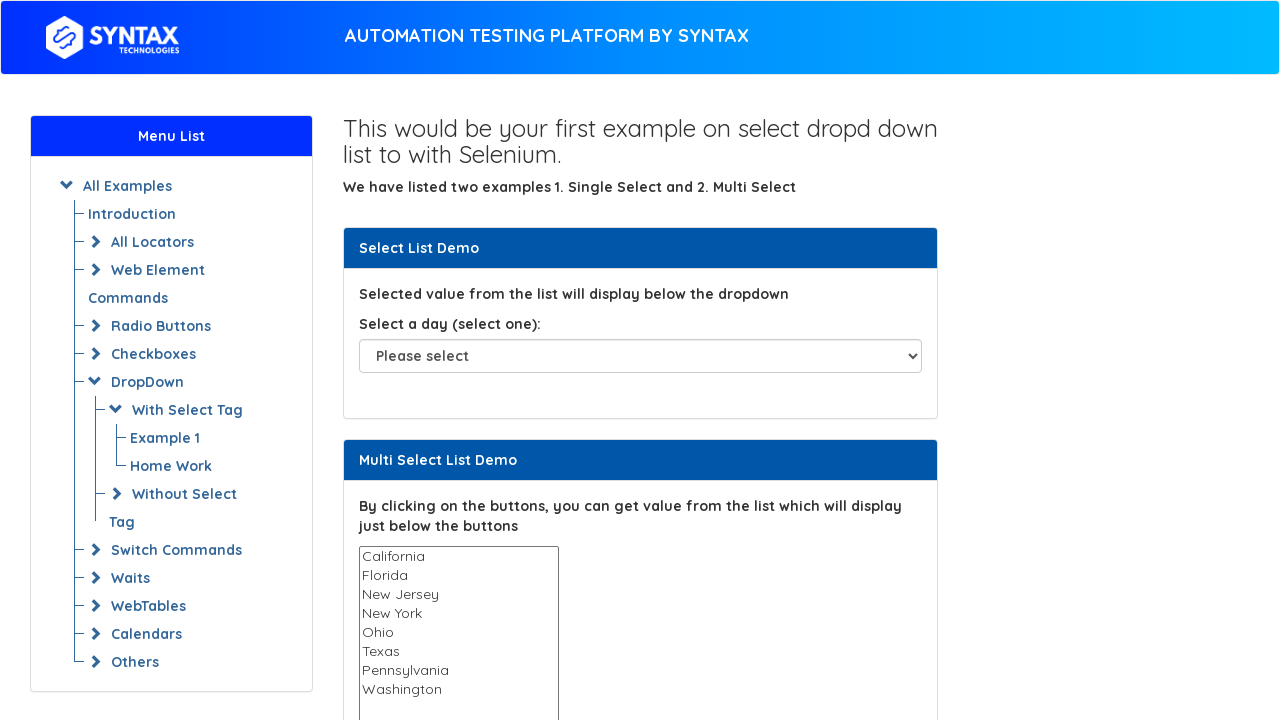

Deselected option: New York
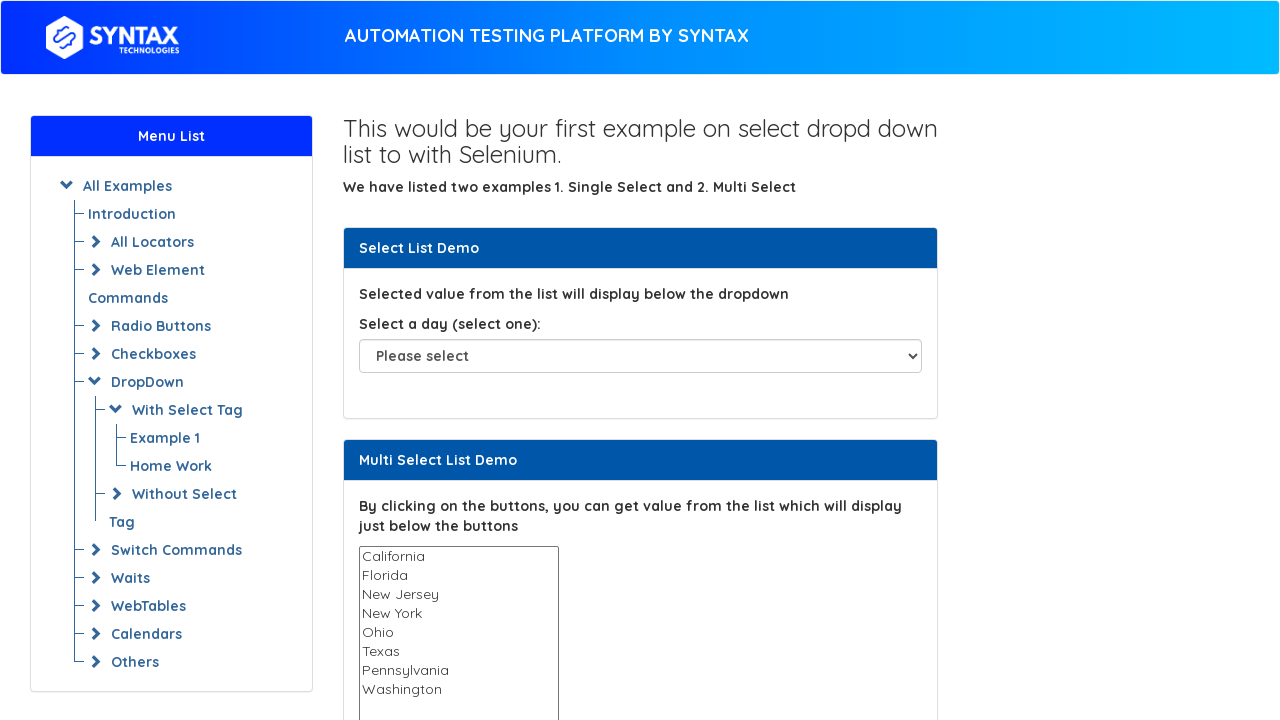

Deselected option: Ohio
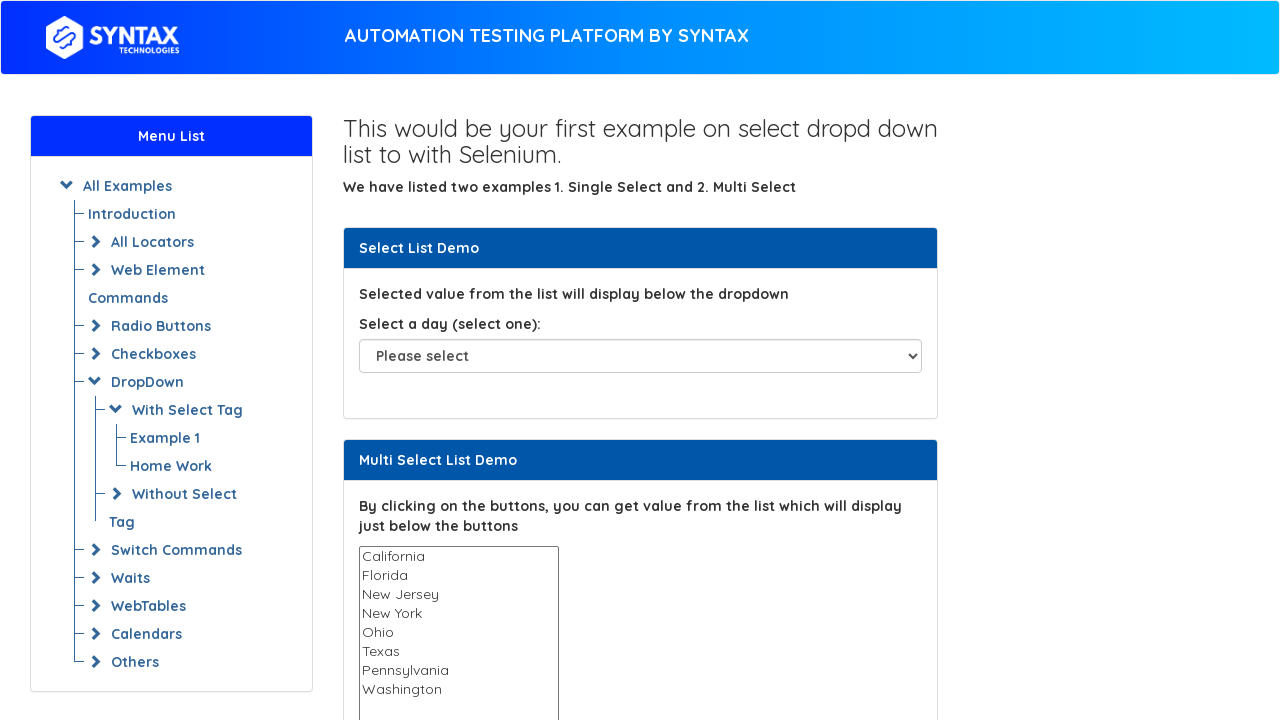

Deselected option: Texas
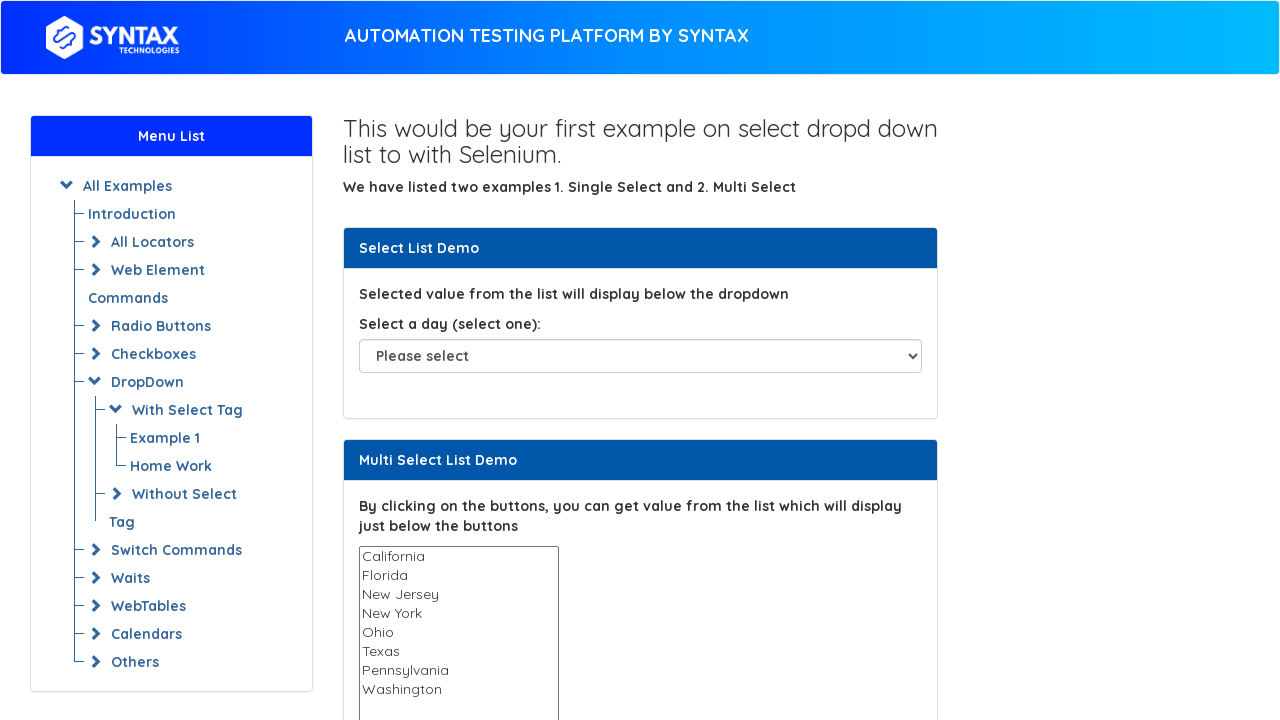

Deselected option: Pennsylvania
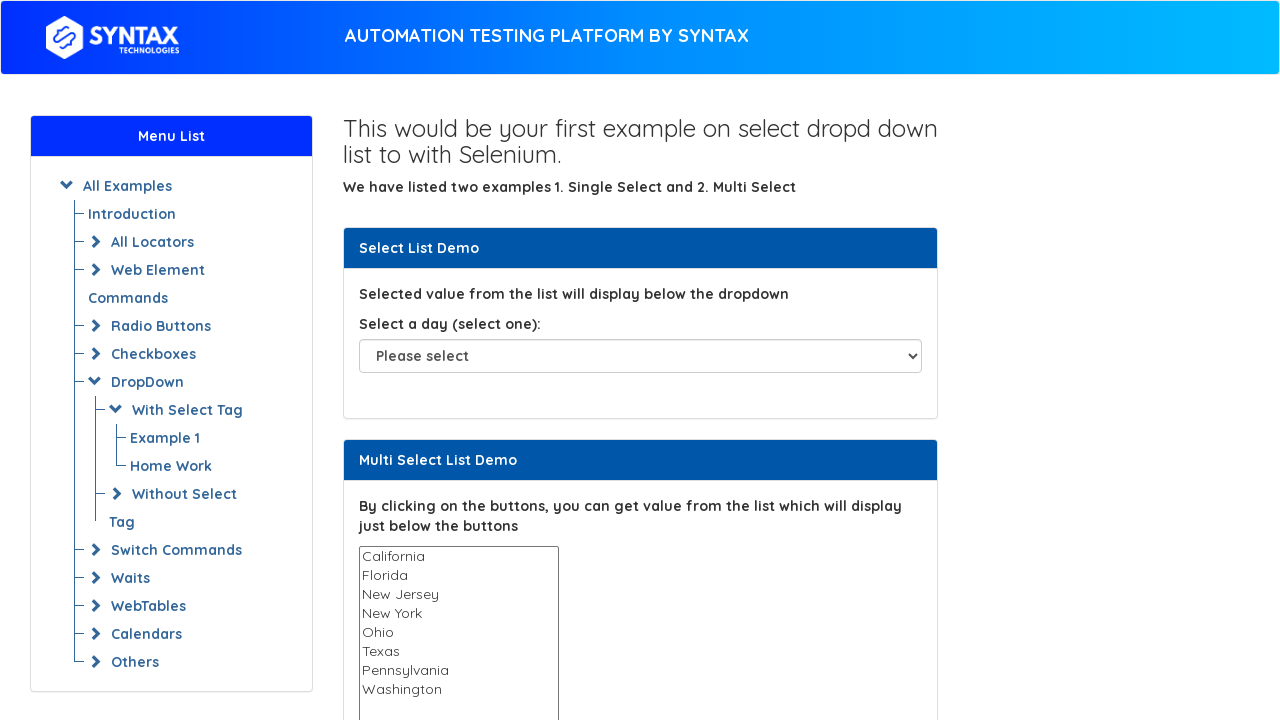

Deselected option: Washington
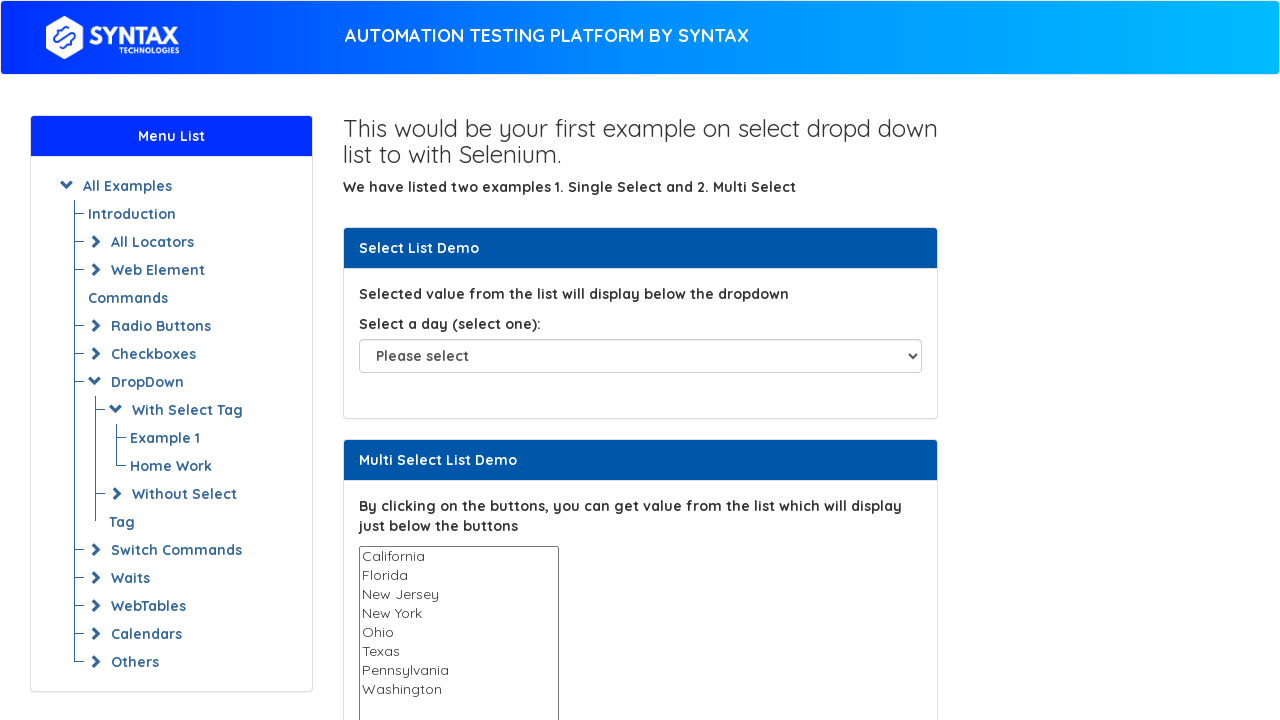

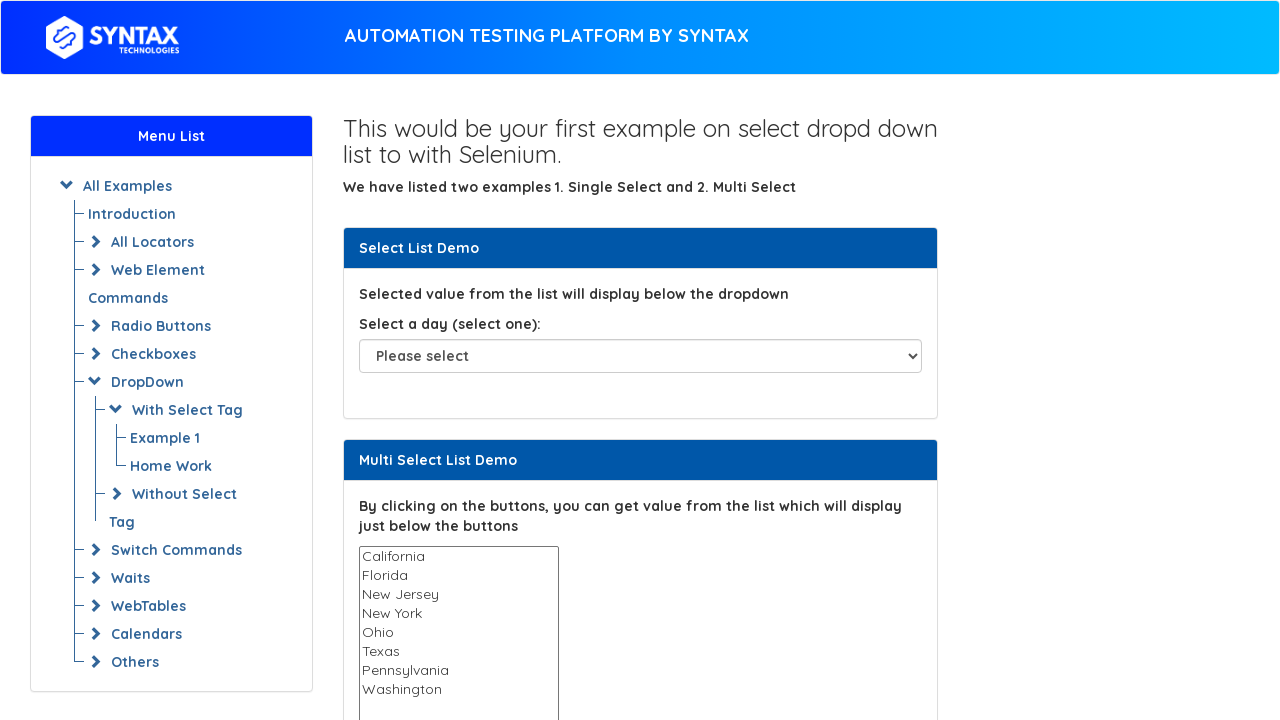